Tests login functionality on a demo site by entering valid credentials and verifying the success message appears

Starting URL: http://the-internet.herokuapp.com/login

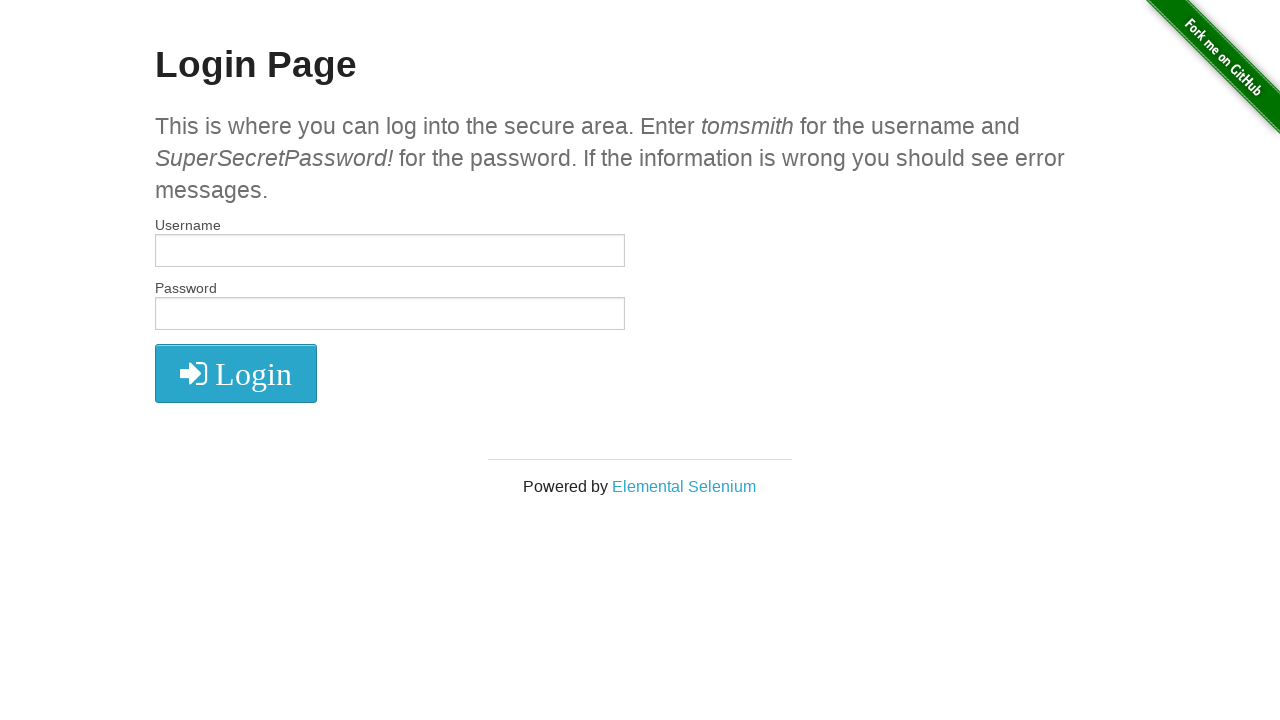

Filled username field with 'tomsmith' on #username
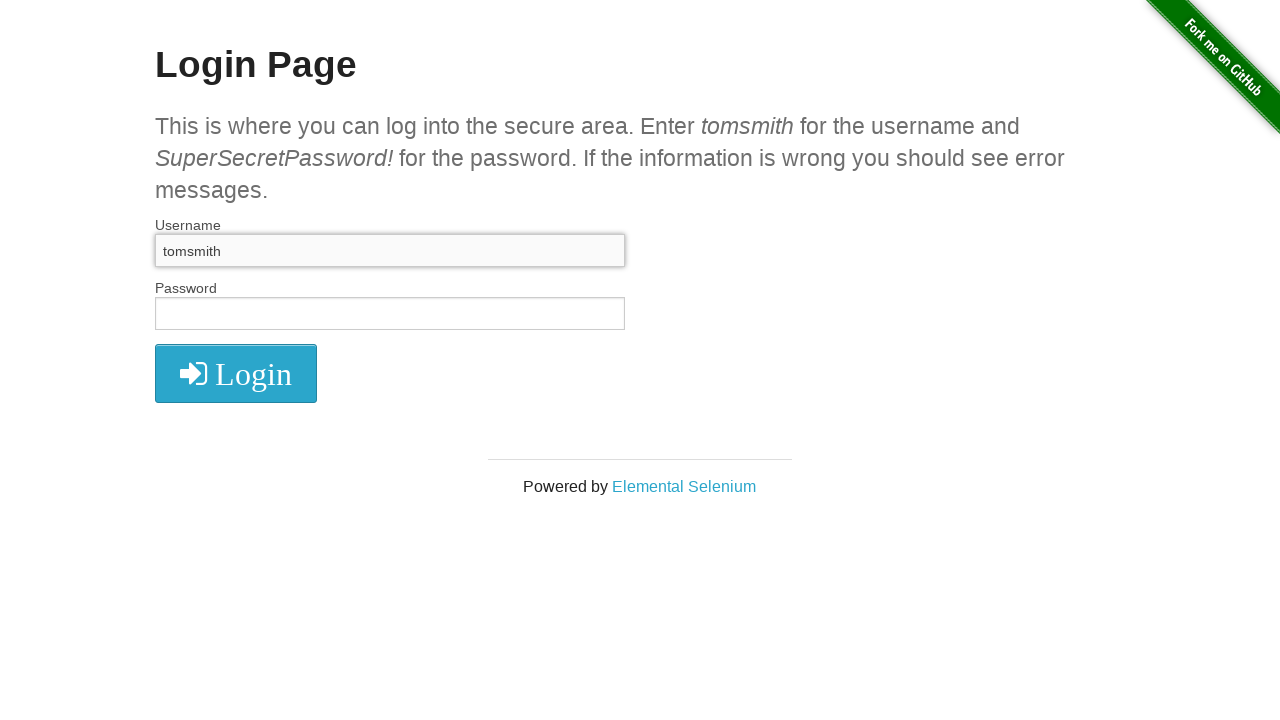

Filled password field with 'SuperSecretPassword!' on #password
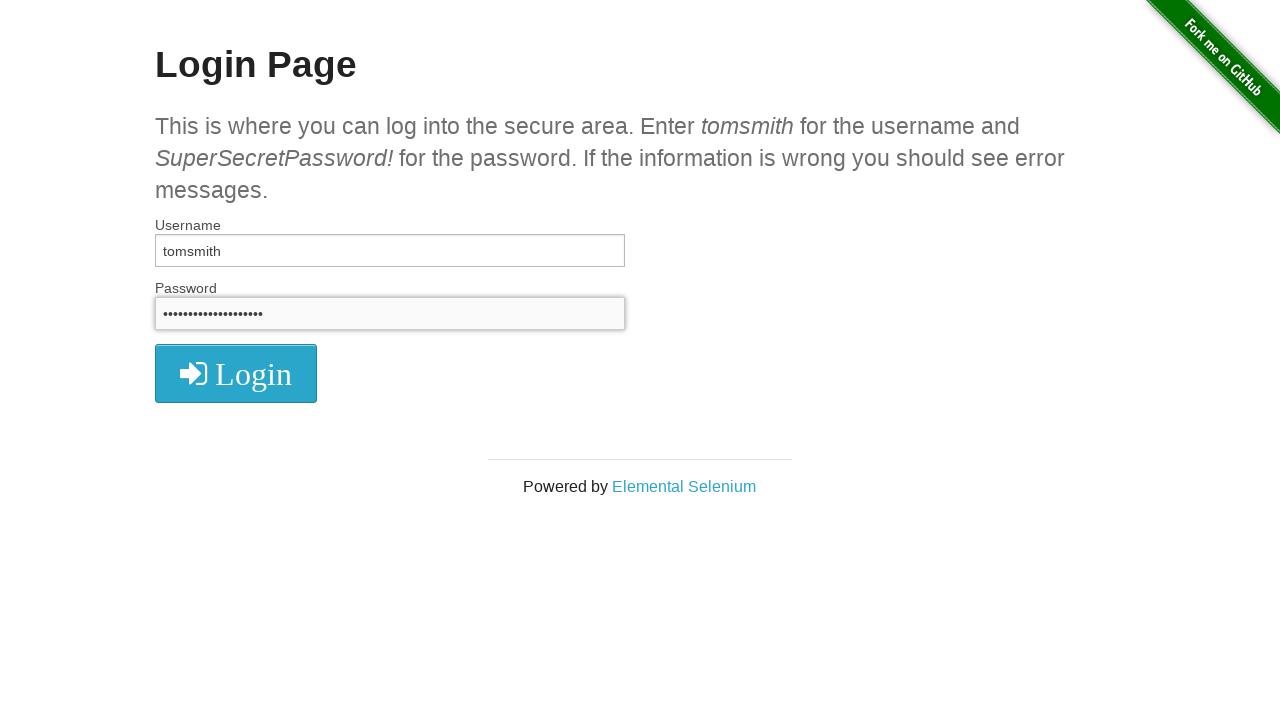

Clicked login button at (236, 373) on button
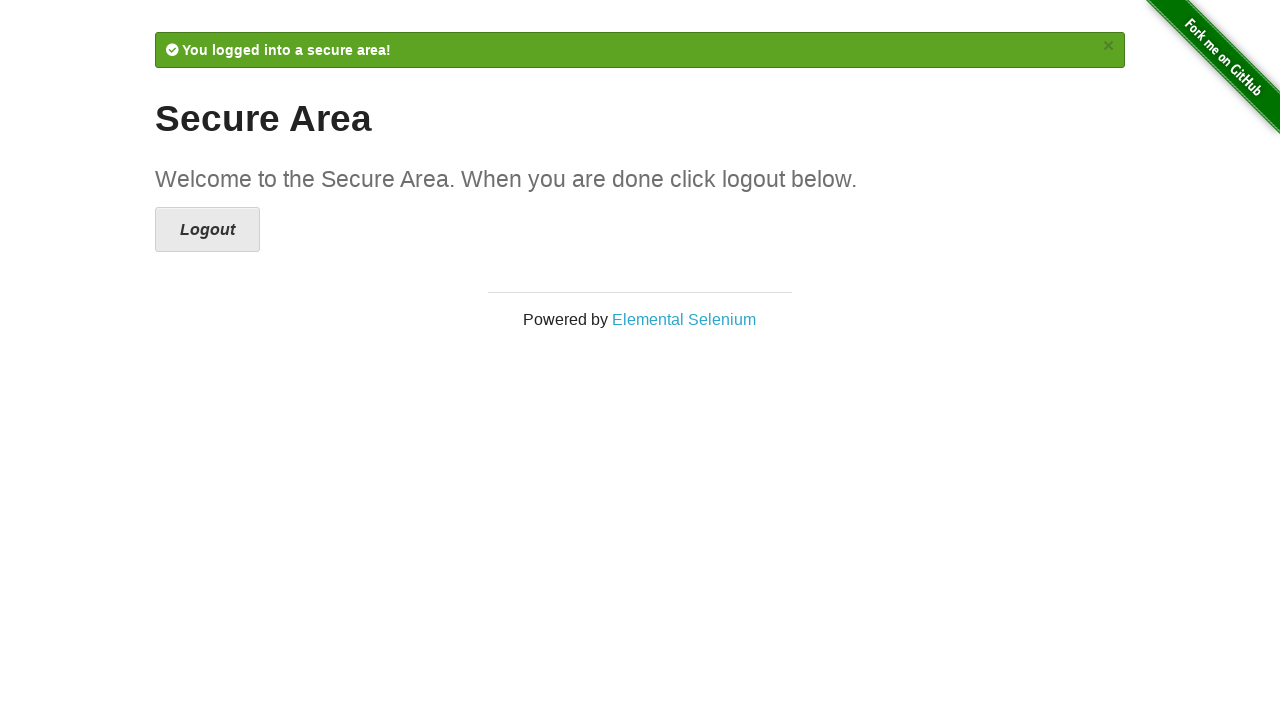

Success message appeared on login page
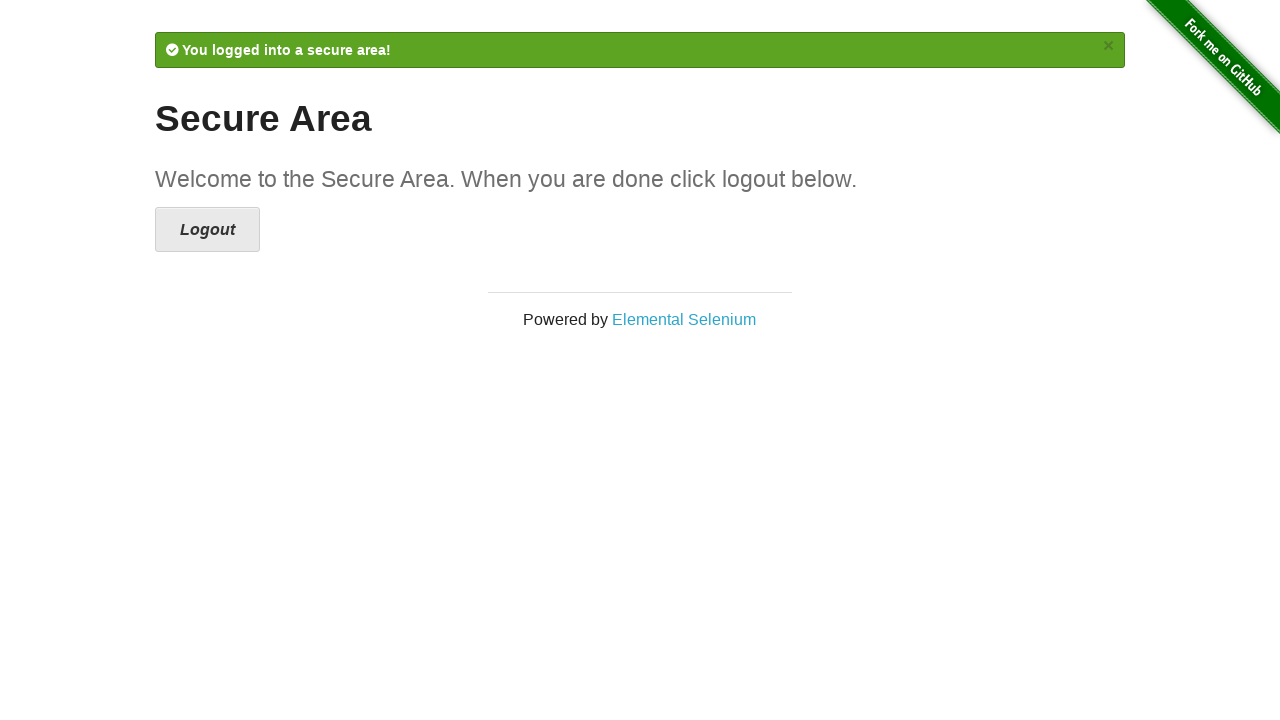

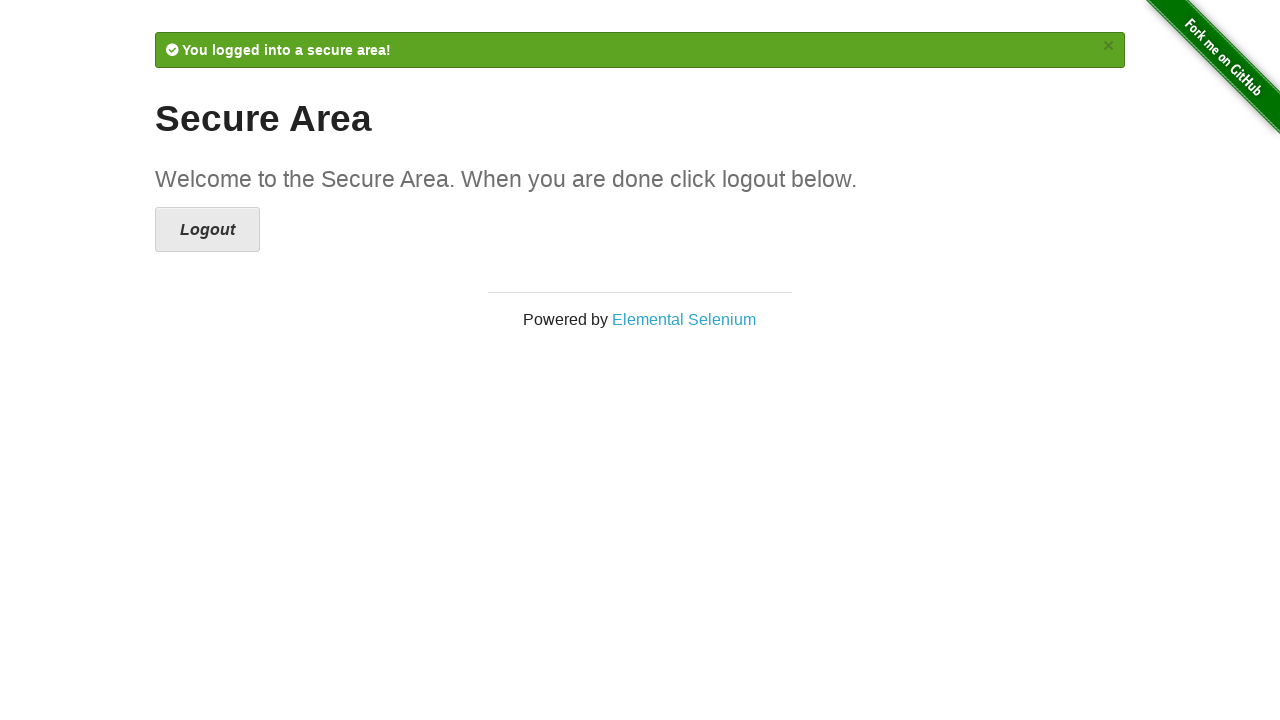